Verifies that there are exactly 3 buttons with the primary button class on the page

Starting URL: https://demoqa.com/buttons

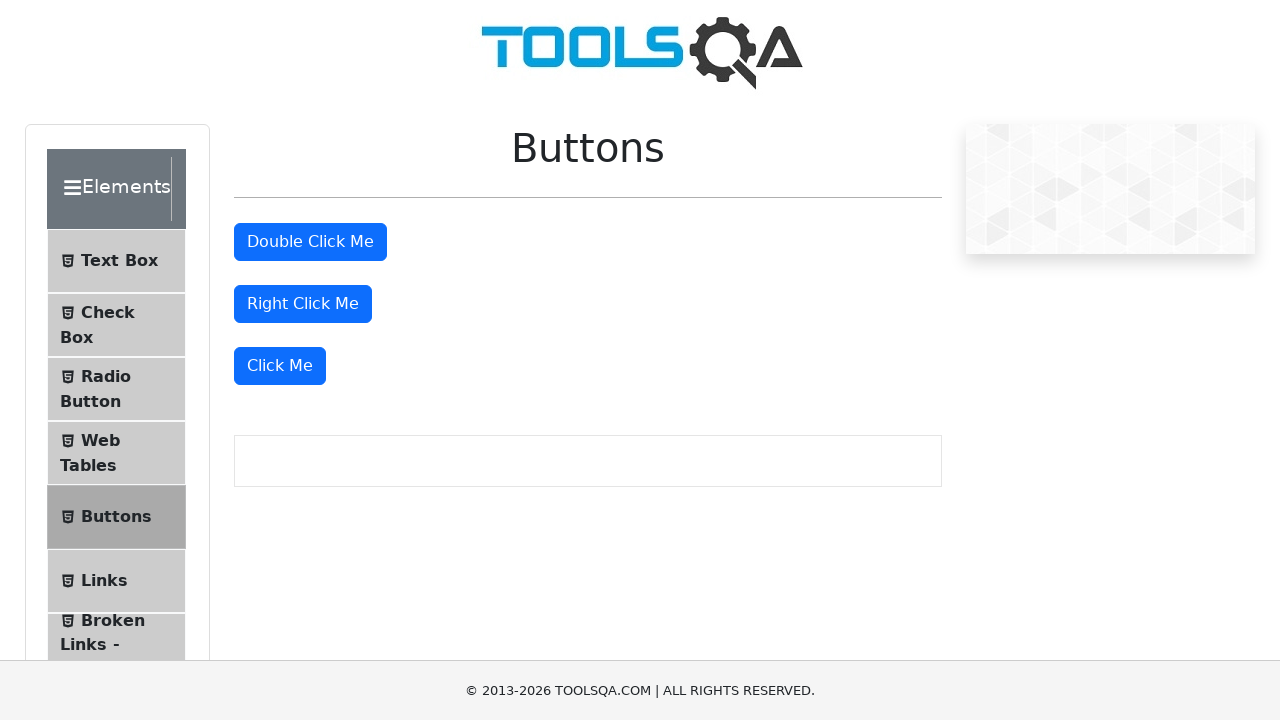

Navigated to https://demoqa.com/buttons
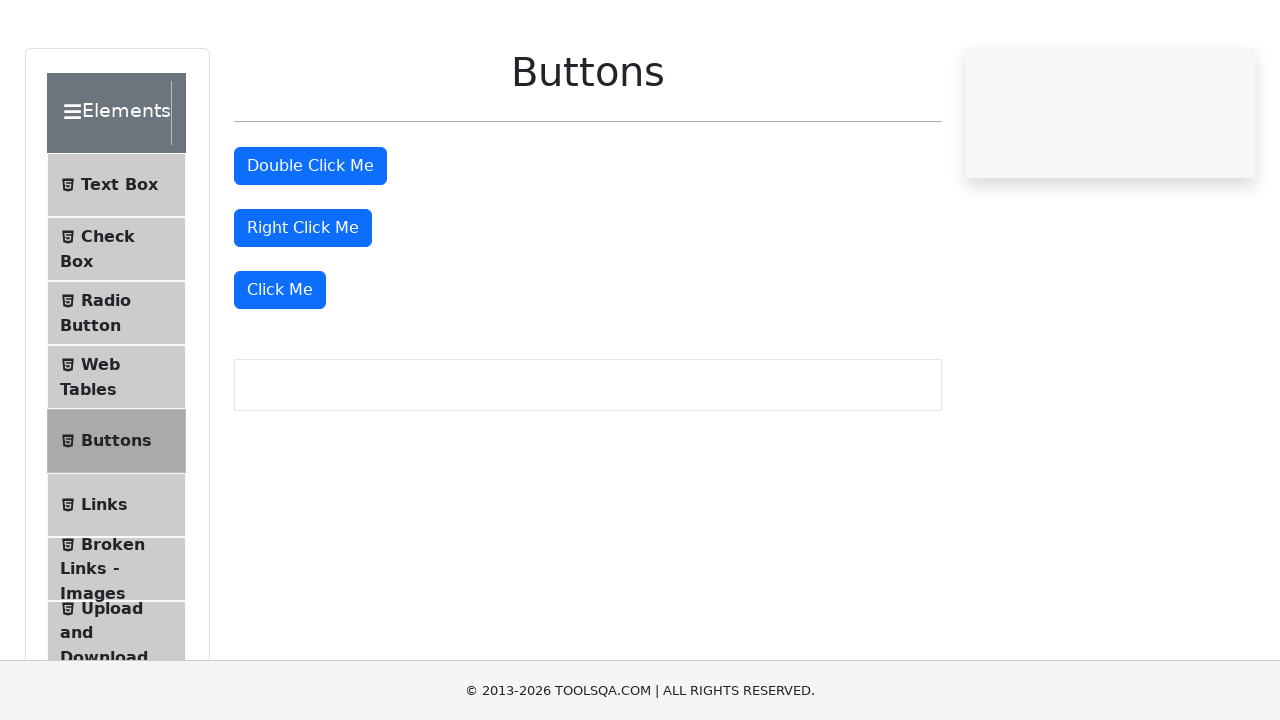

Located all buttons with primary button class
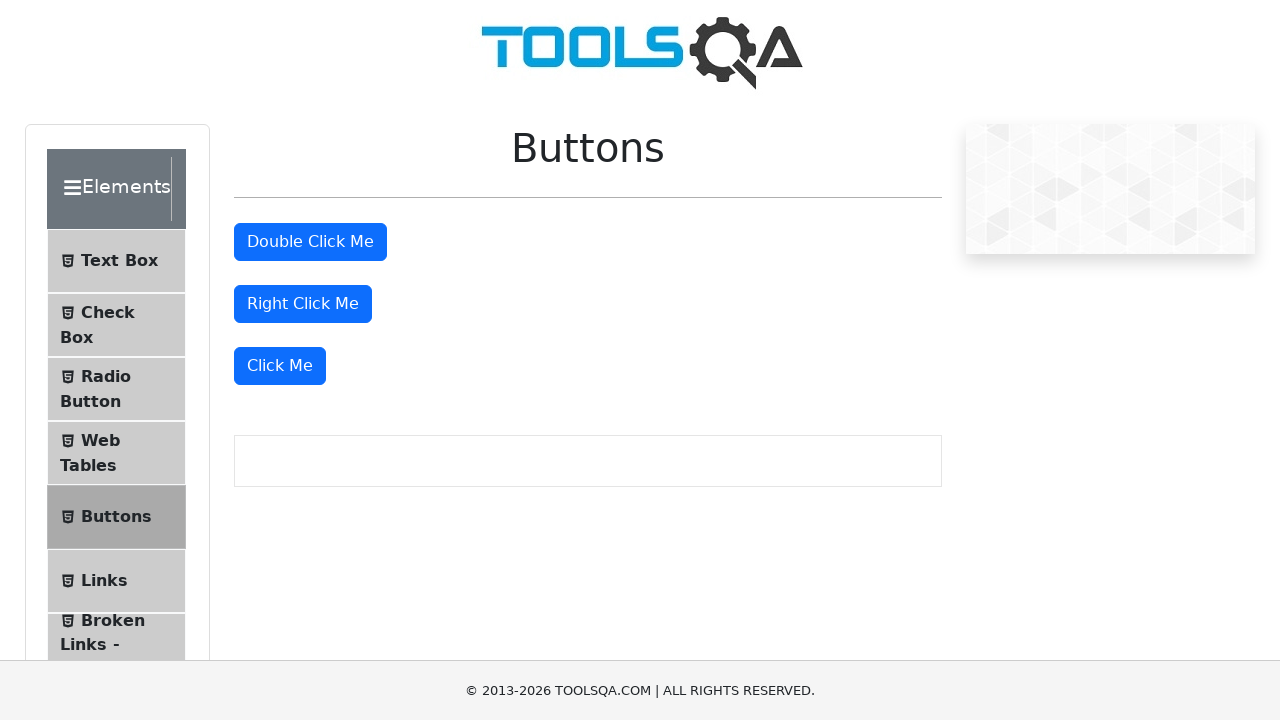

Verified that exactly 3 primary buttons exist on the page
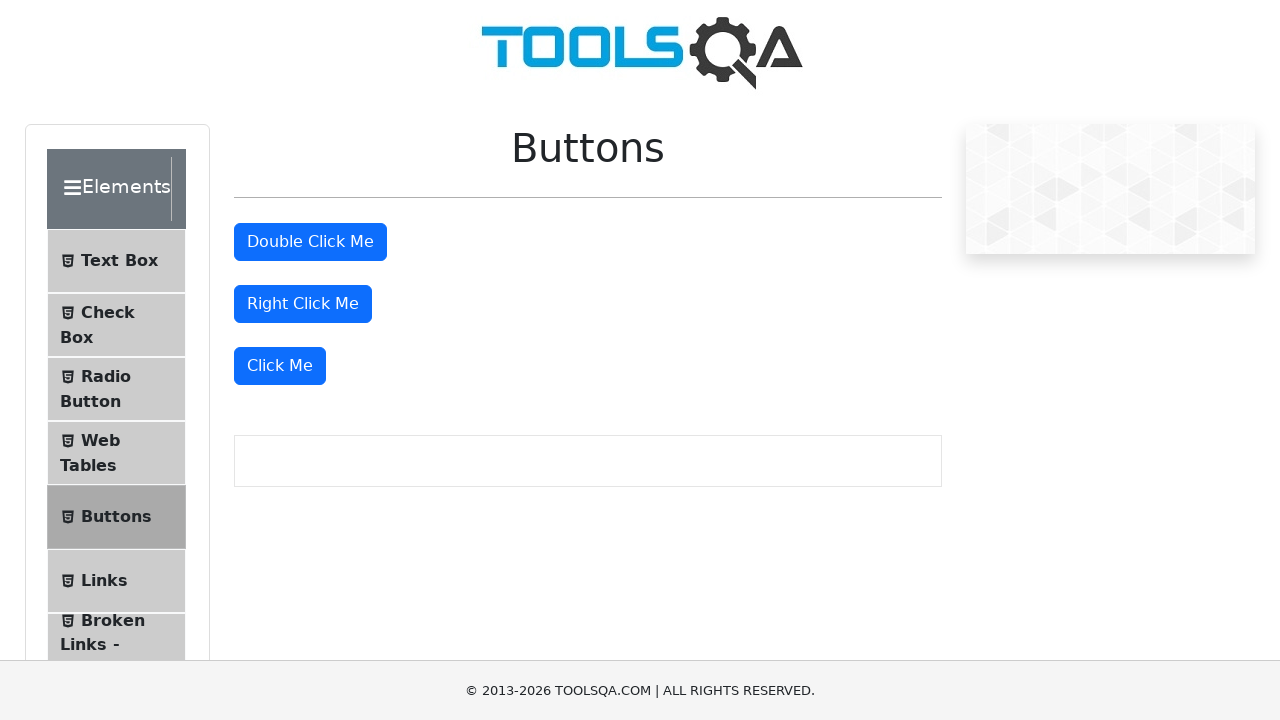

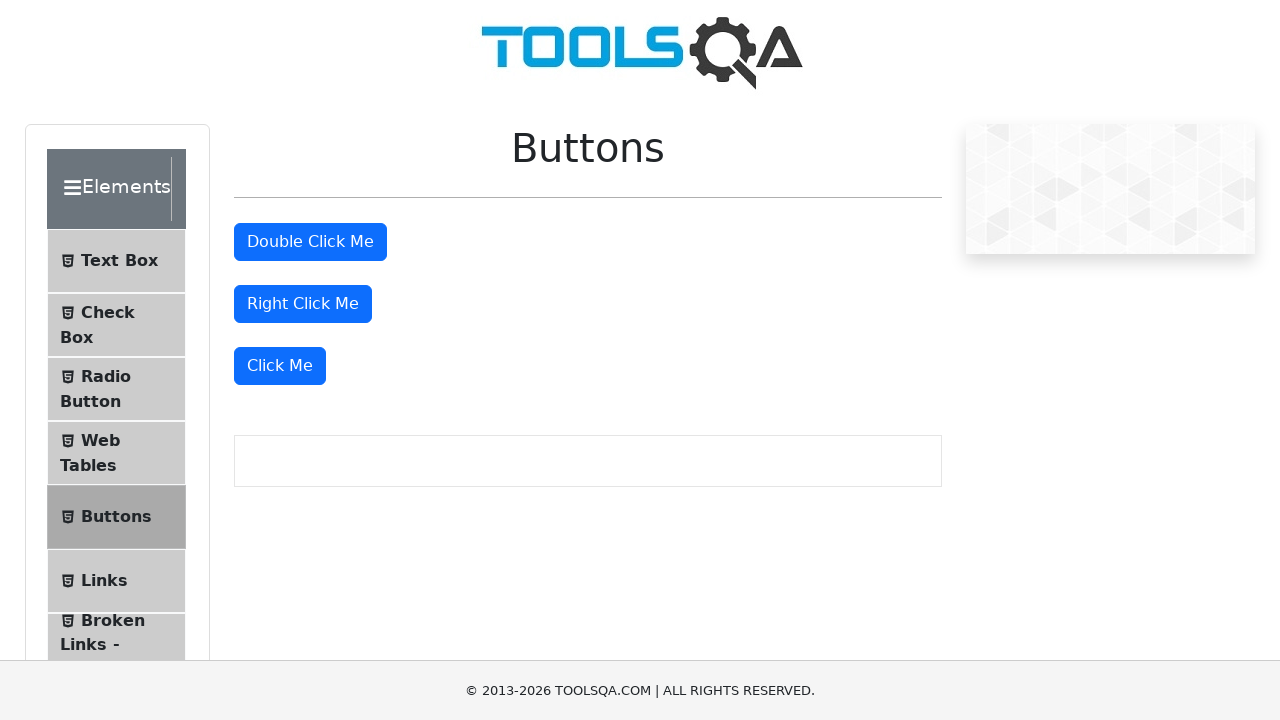